Tests an AJAX-driven form by selecting a category from a dropdown, waiting for the second dropdown to populate, selecting a language, submitting the form, and verifying the result values.

Starting URL: https://testpages.herokuapp.com/styled/basic-ajax-test.html

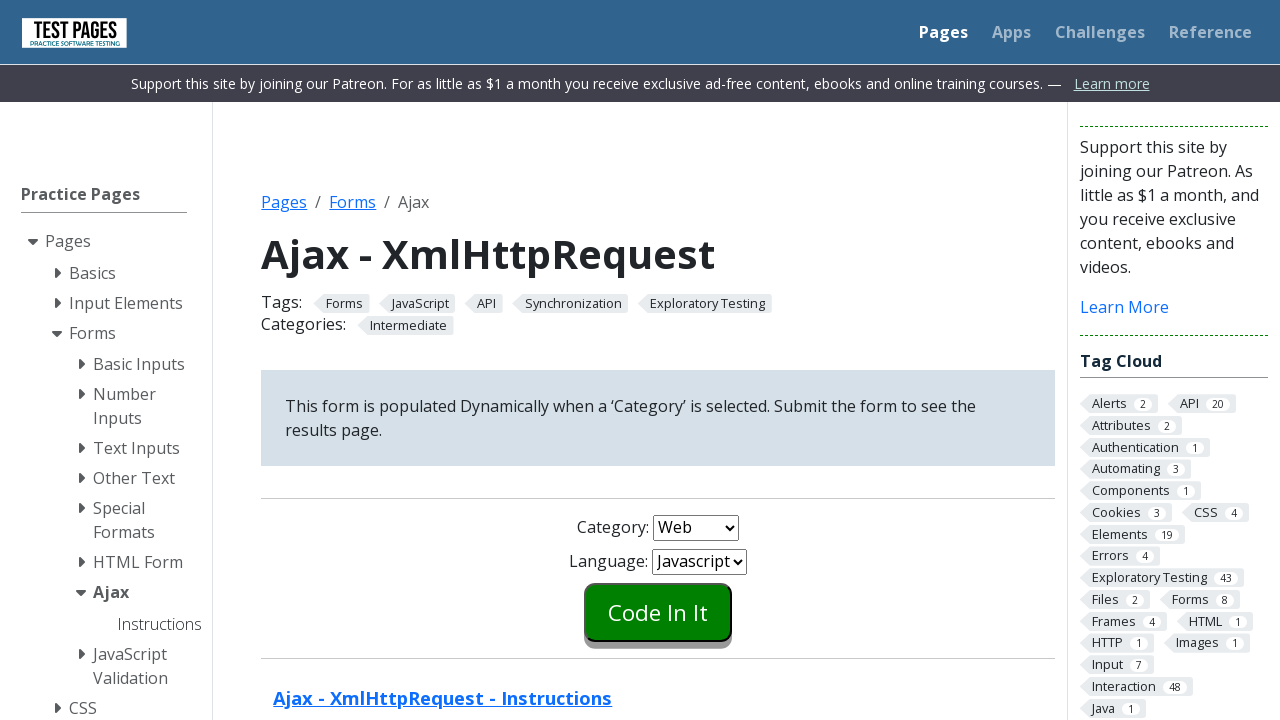

Navigated to AJAX test page
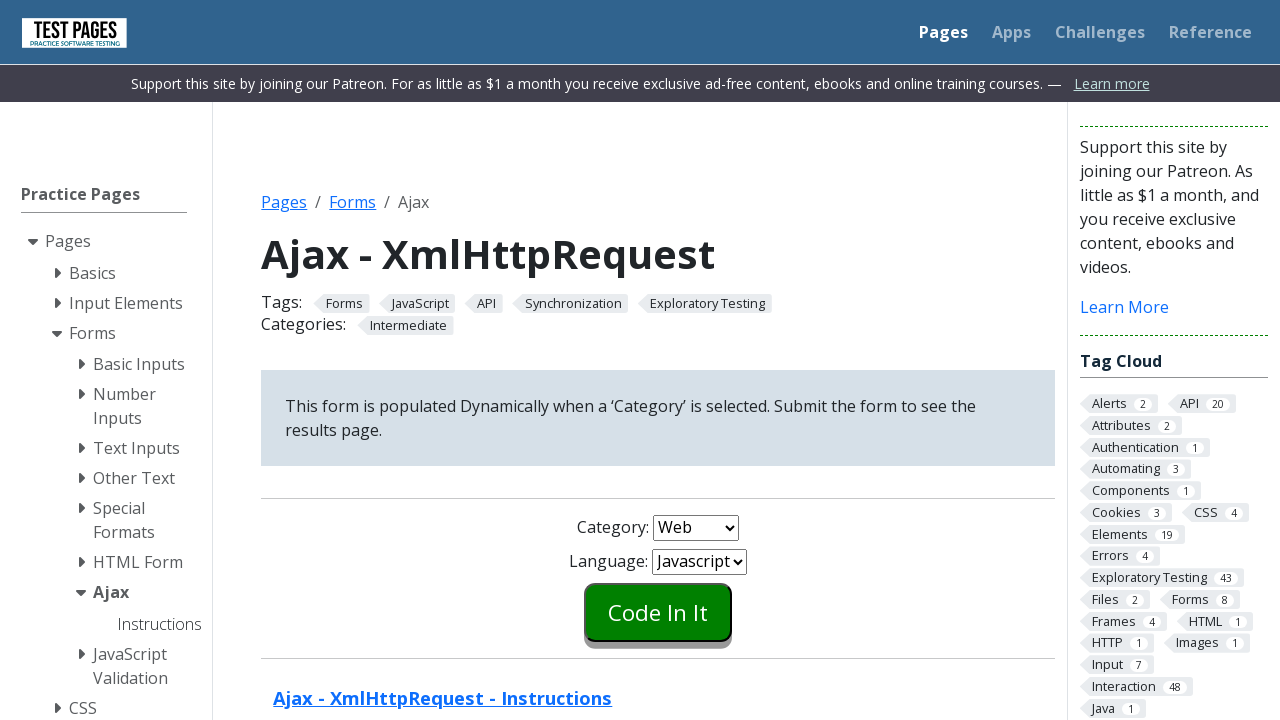

Selected 'Desktop' from category dropdown on #combo1
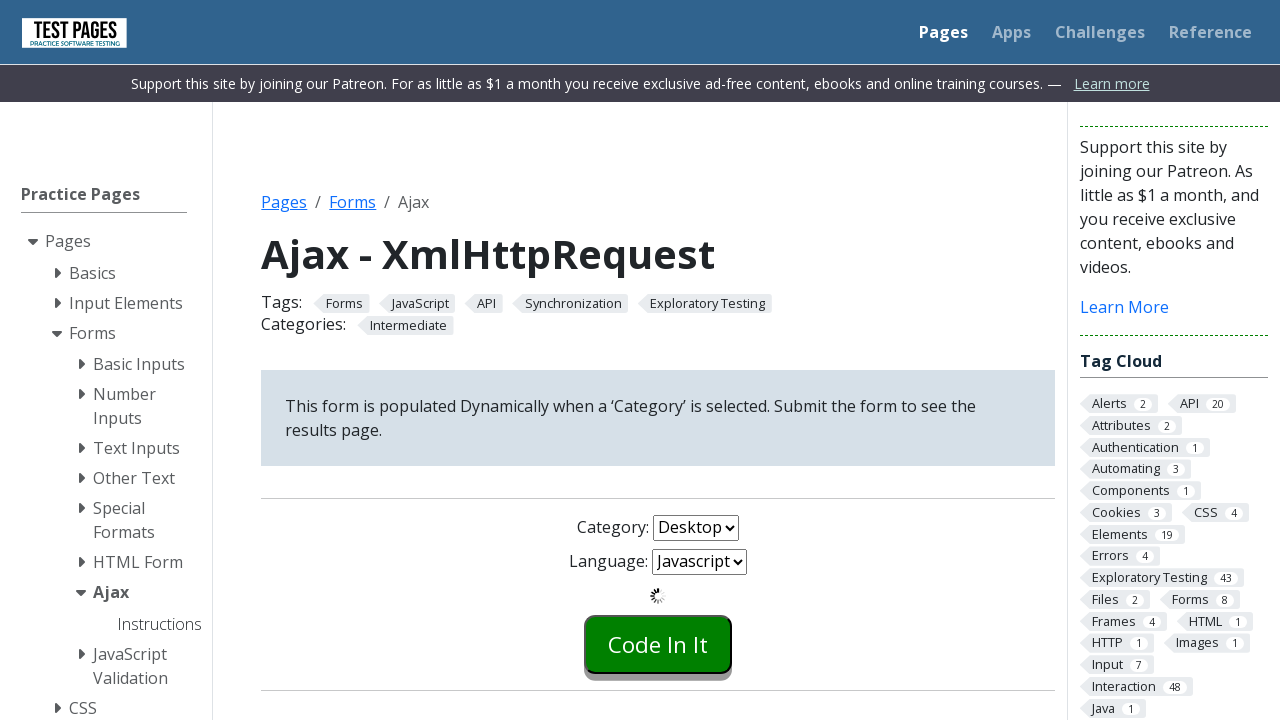

AJAX loading completed and second dropdown populated
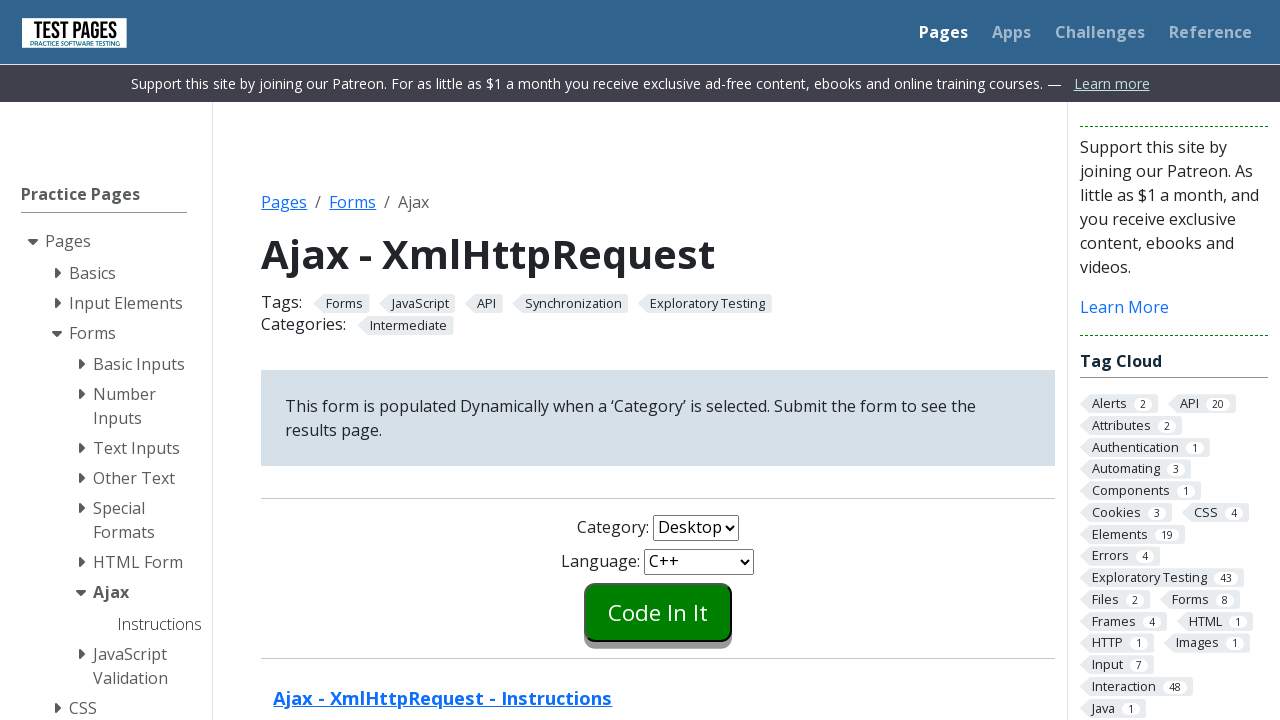

Selected 'C' from language dropdown on #combo2
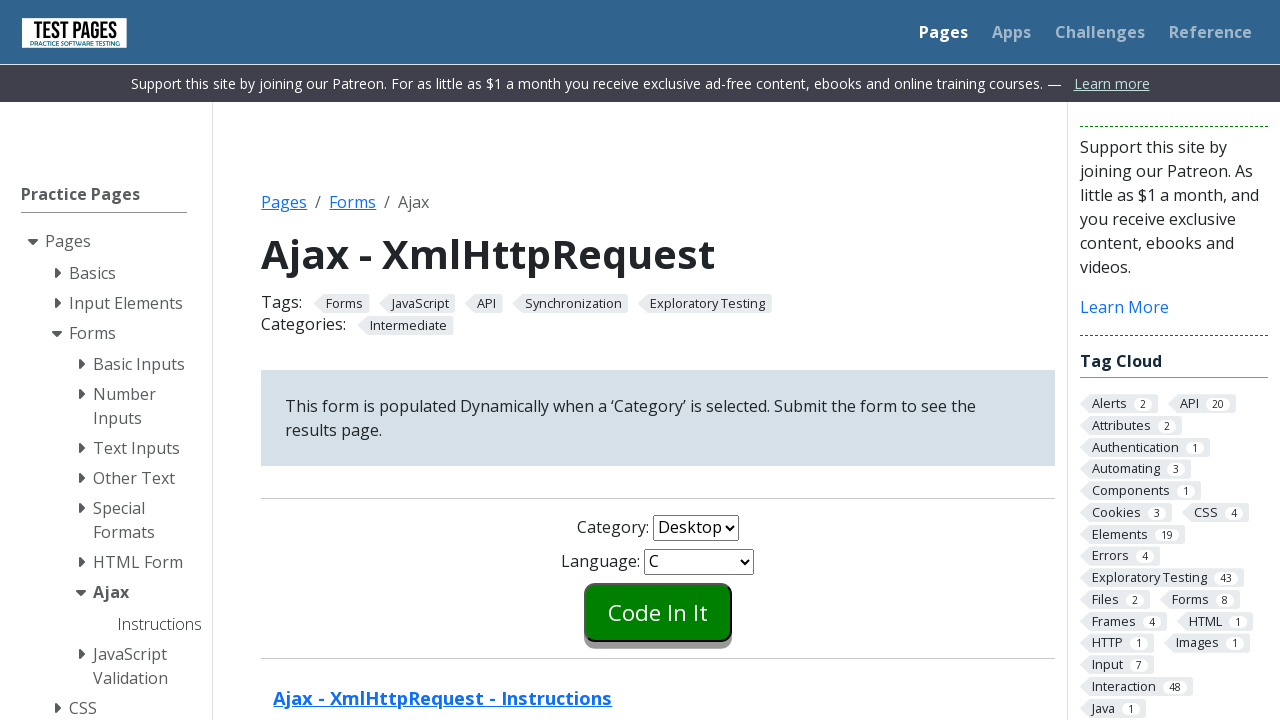

Clicked submit button at (658, 612) on input[name='submitbutton']
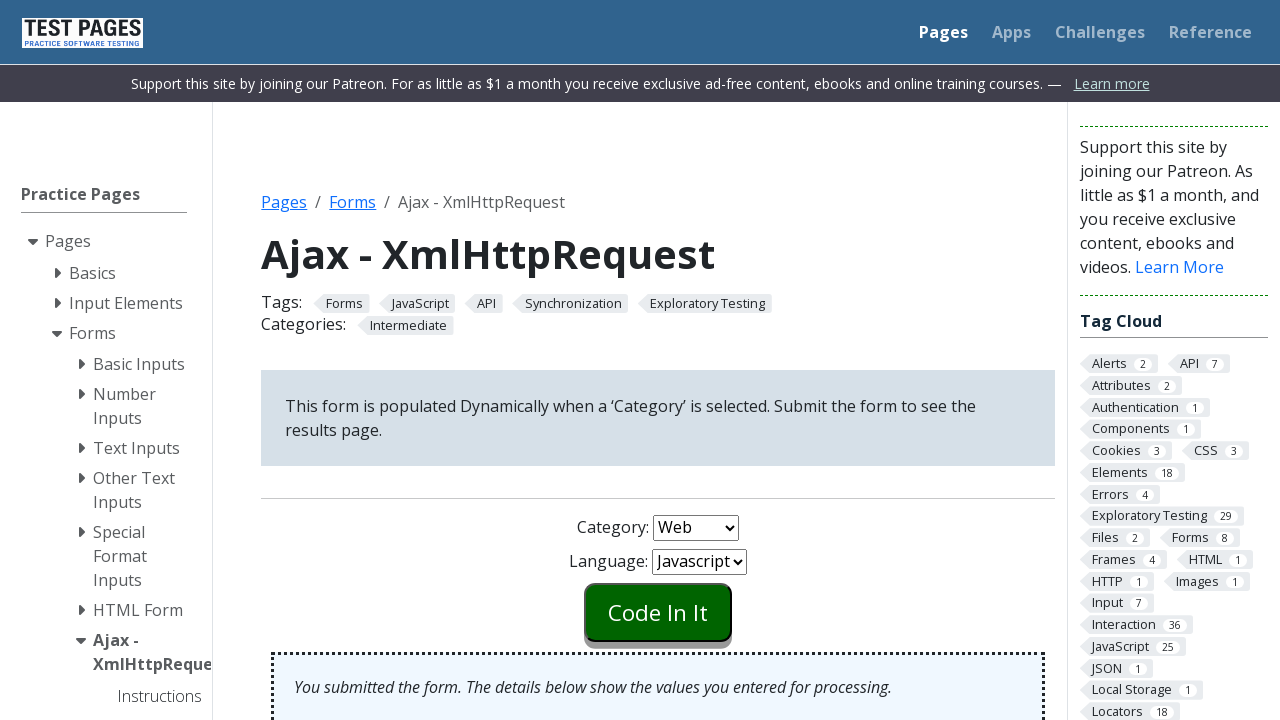

Result ID field appeared
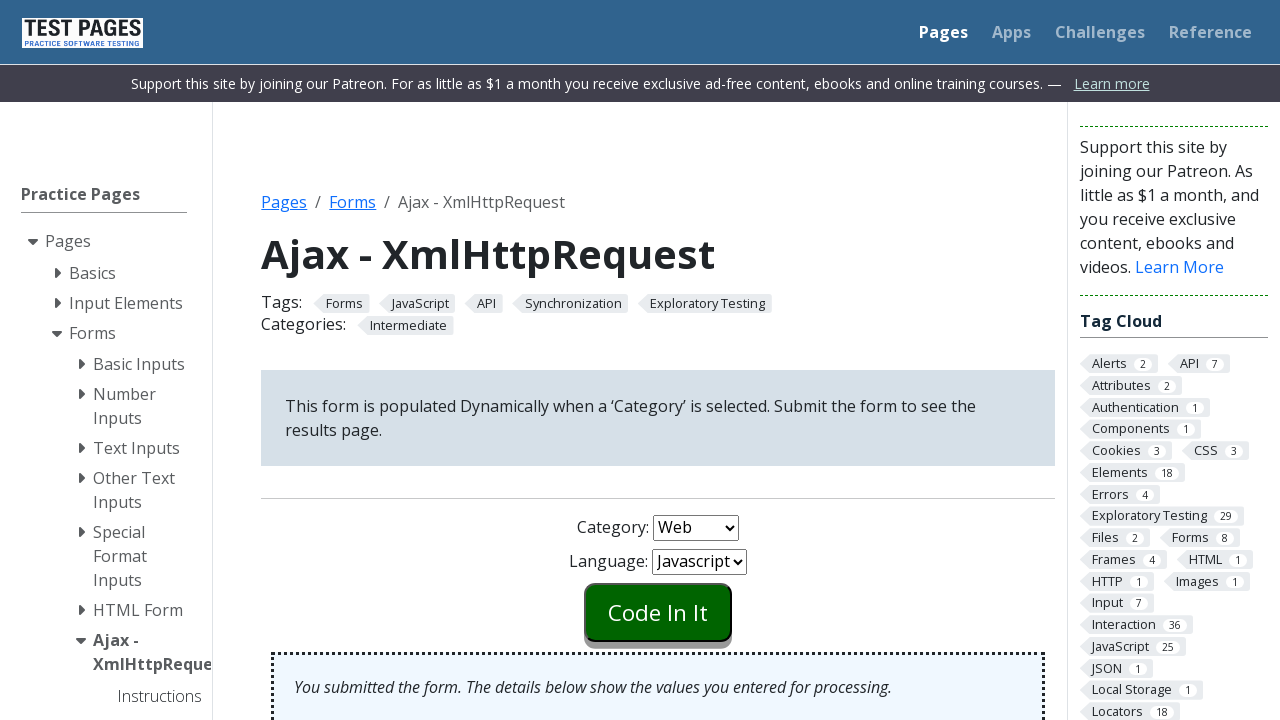

Result language field appeared - form submission successful
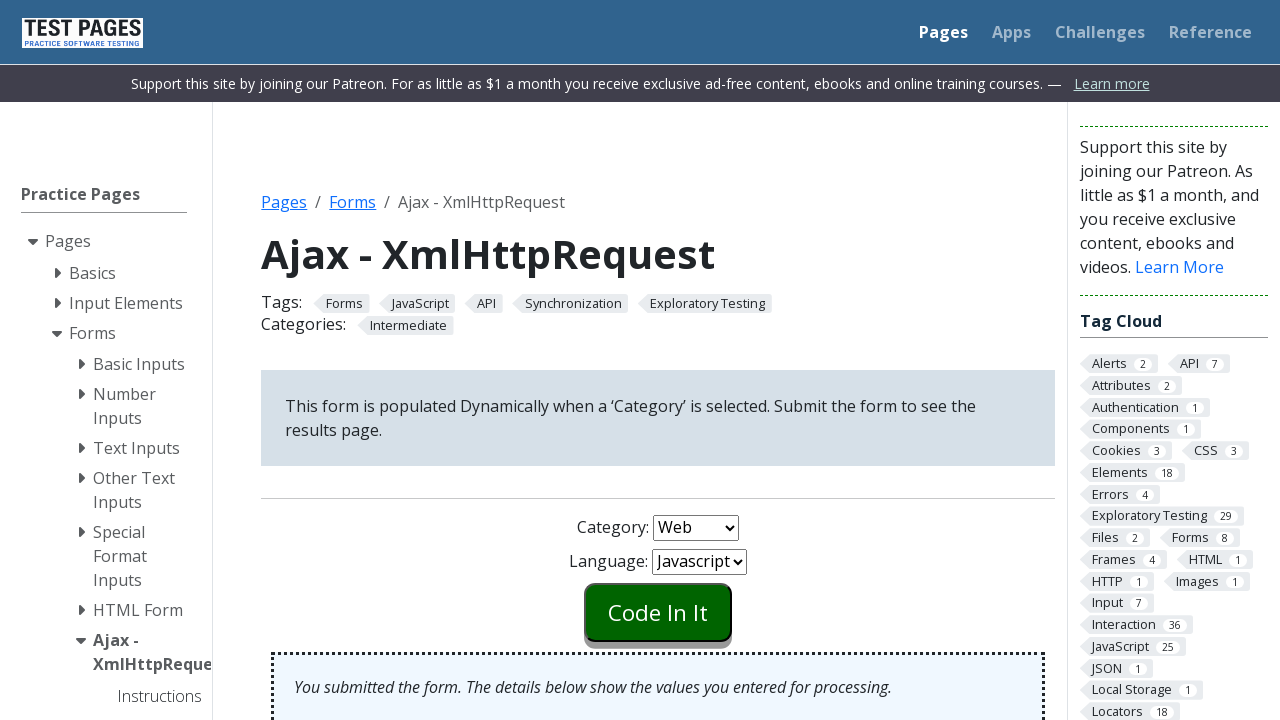

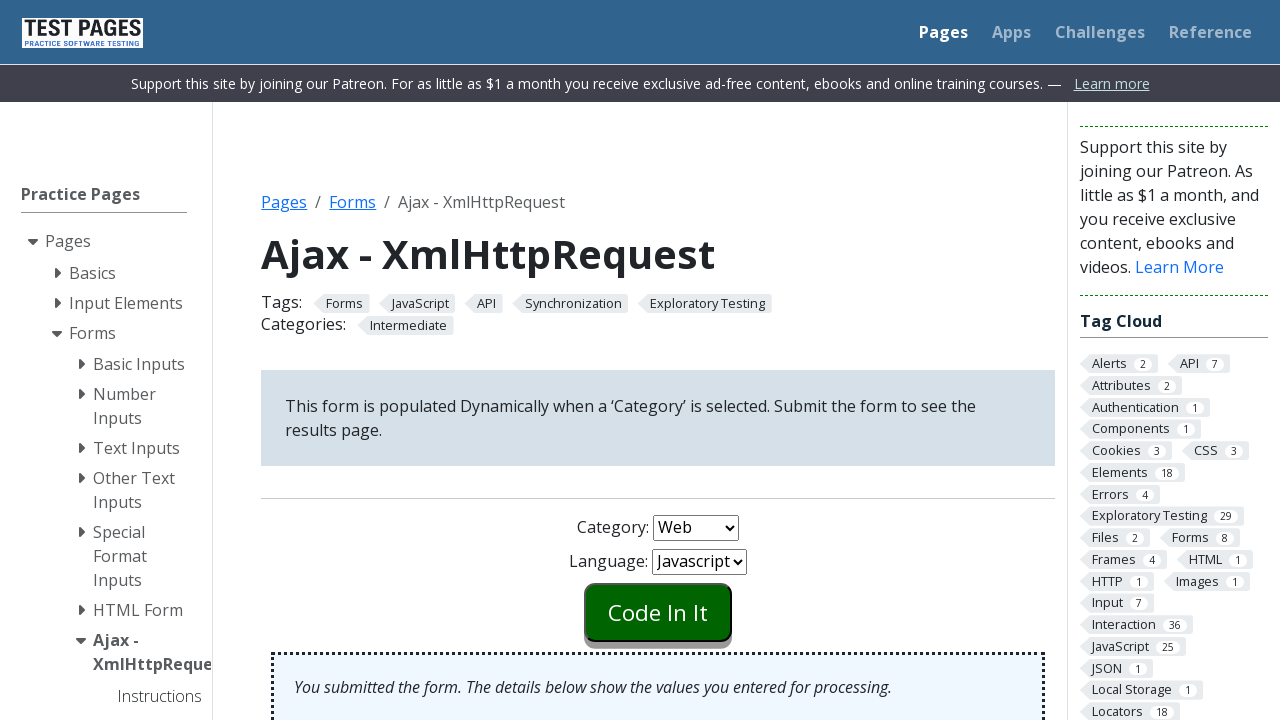